Tests selecting an option from a dropdown menu

Starting URL: https://demoqa.com/select-menu

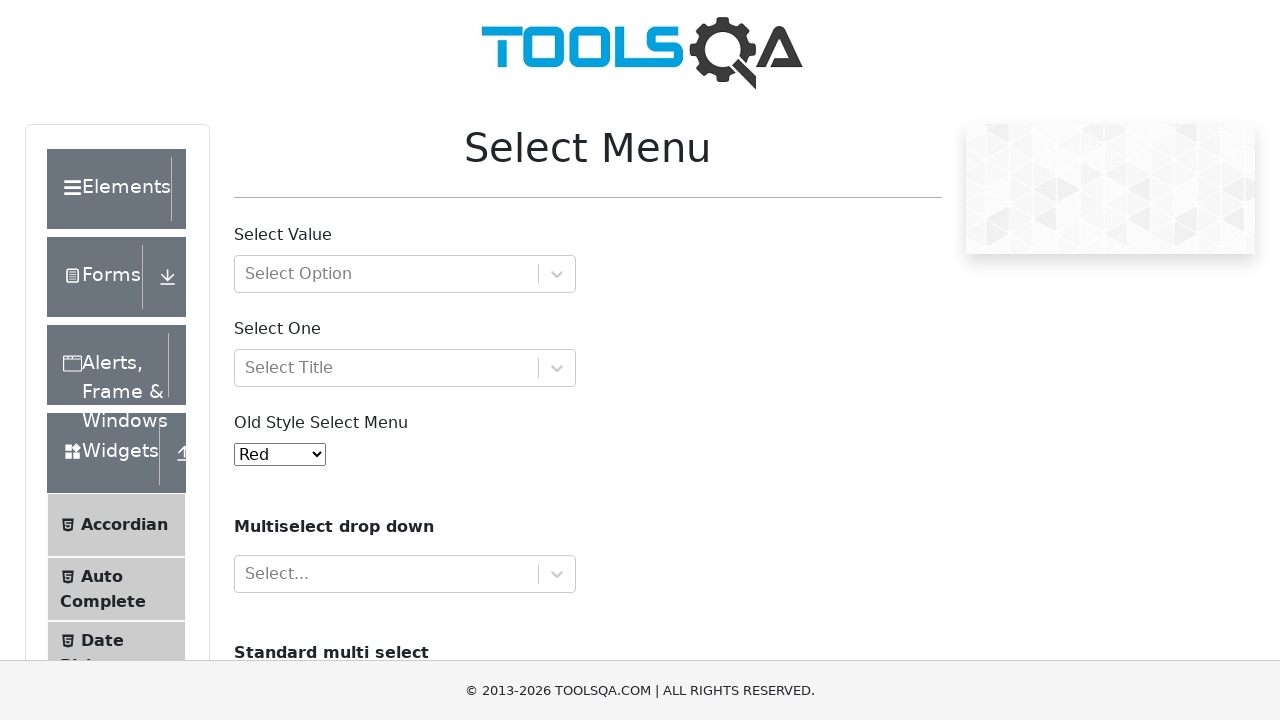

Navigated to select menu demo page
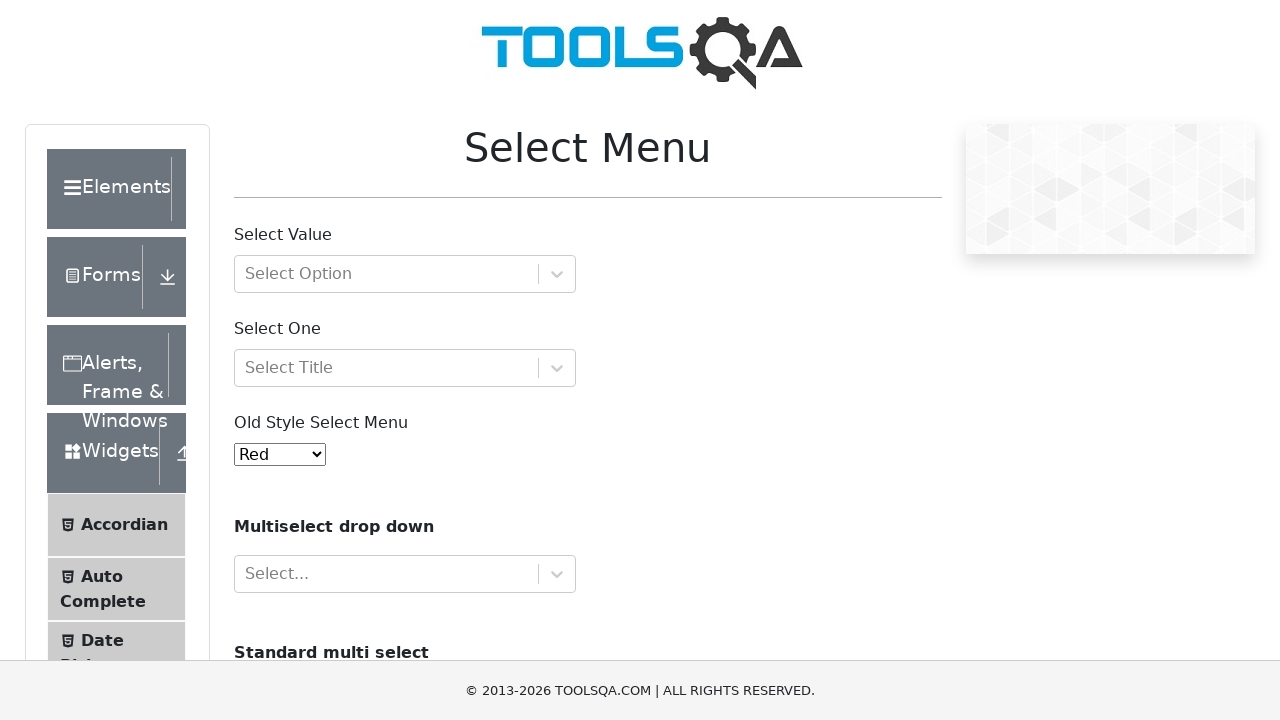

Selected 'Black' option from dropdown menu on #oldSelectMenu
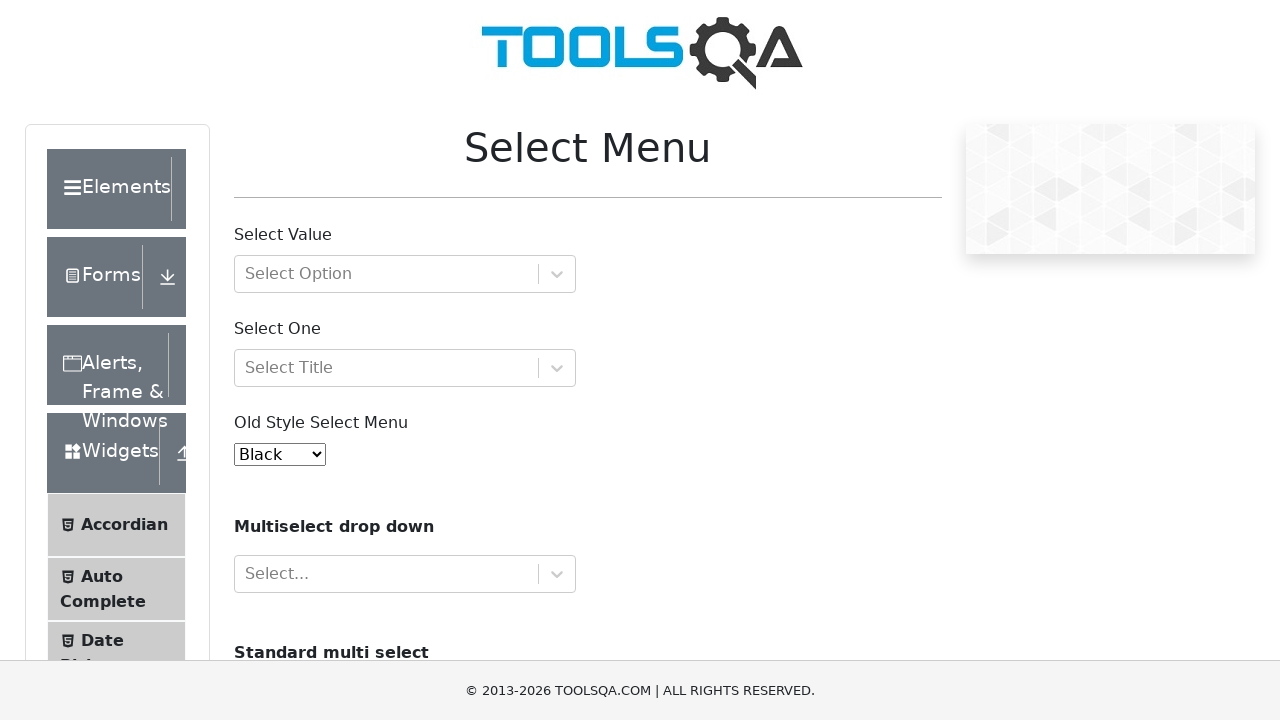

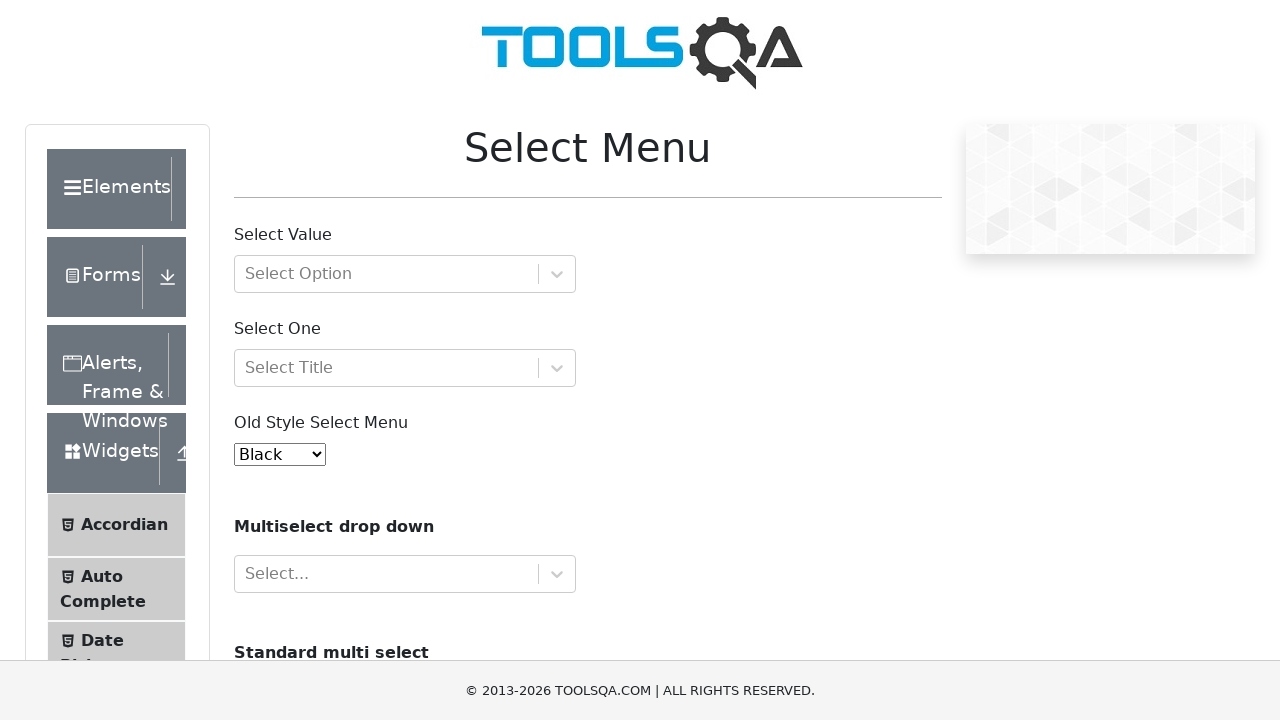